Tests the W3Schools JavaScript prompt demo by switching to an iframe, clicking the Try it button, handling a prompt alert, and verifying the result text

Starting URL: https://www.w3schools.com/jsref/tryit.asp?filename=tryjsref_prompt

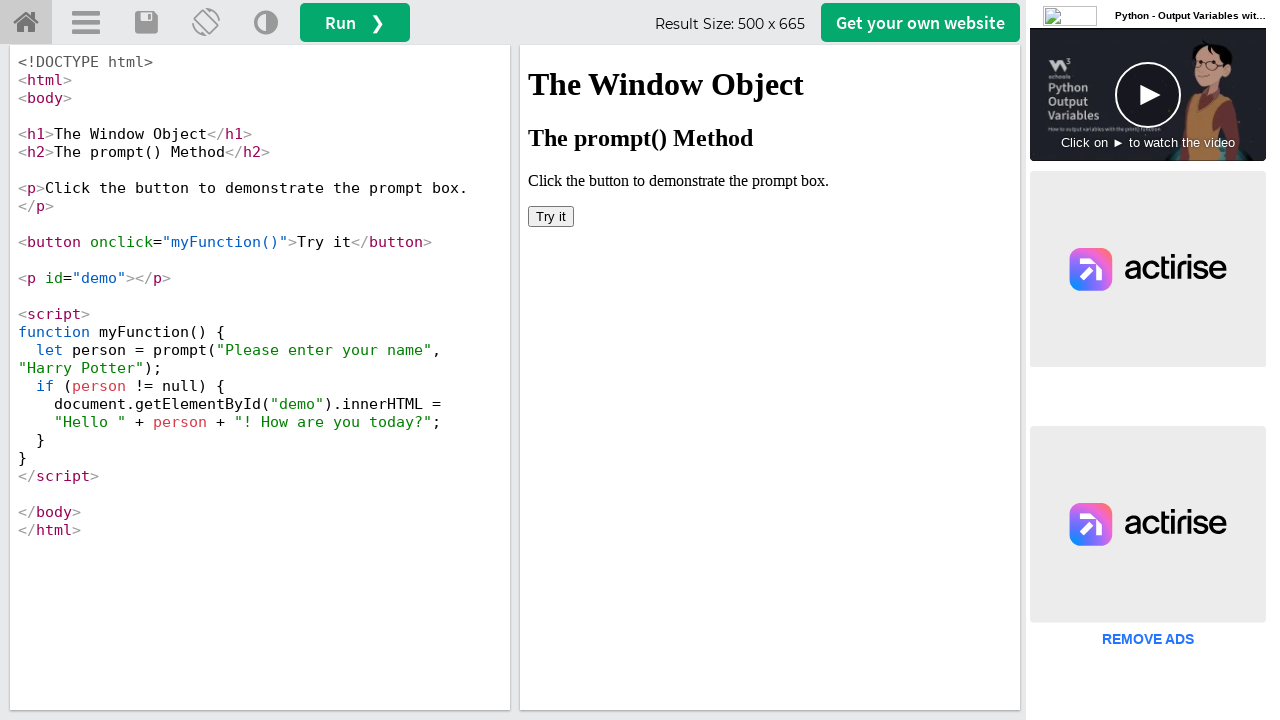

Switched to iframeResult containing the JavaScript demo
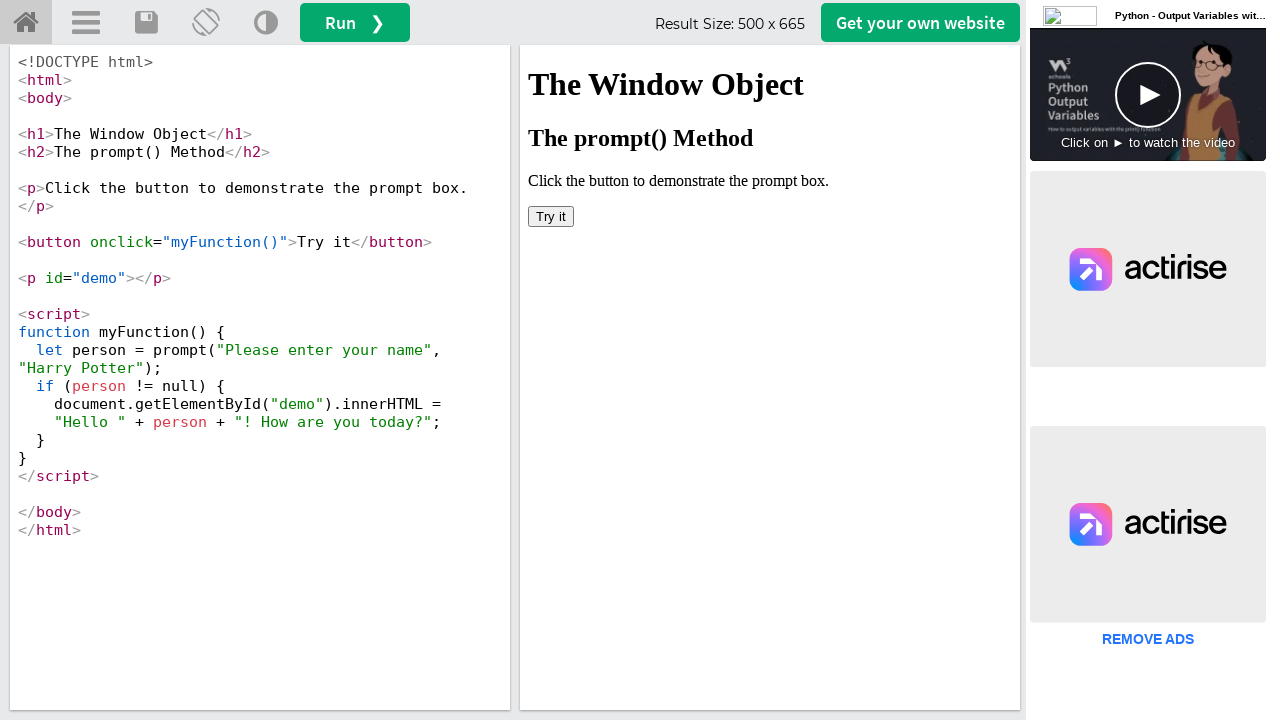

Clicked the 'Try it' button in the iframe at (551, 216) on button:has-text('Try it')
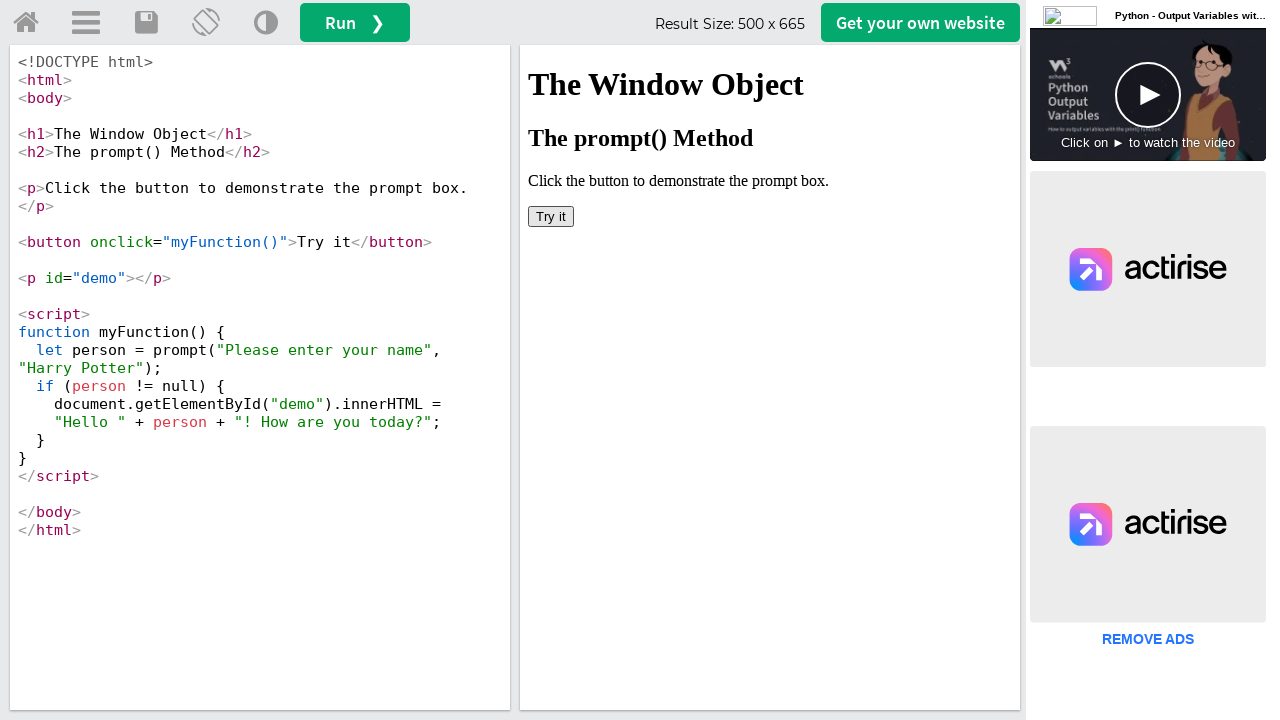

Set up dialog handler to accept prompt with 'John Doe'
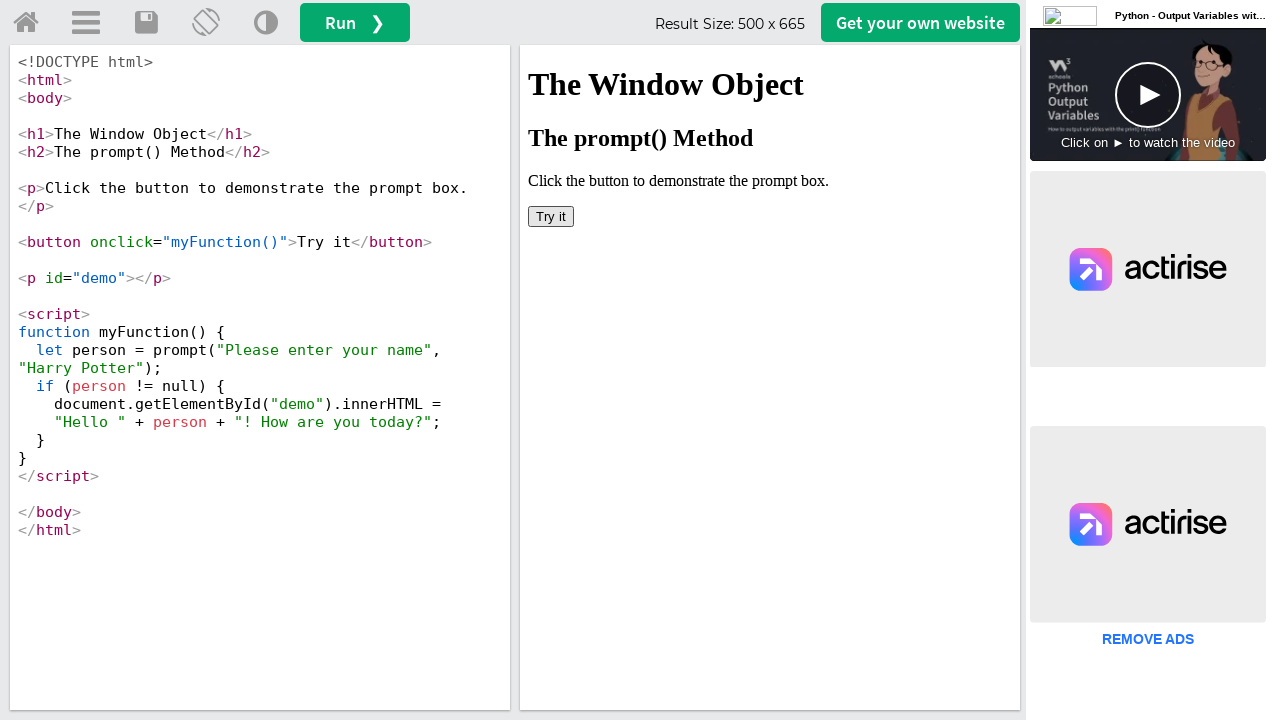

Clicked 'Try it' button again to trigger prompt dialog at (551, 216) on button:has-text('Try it')
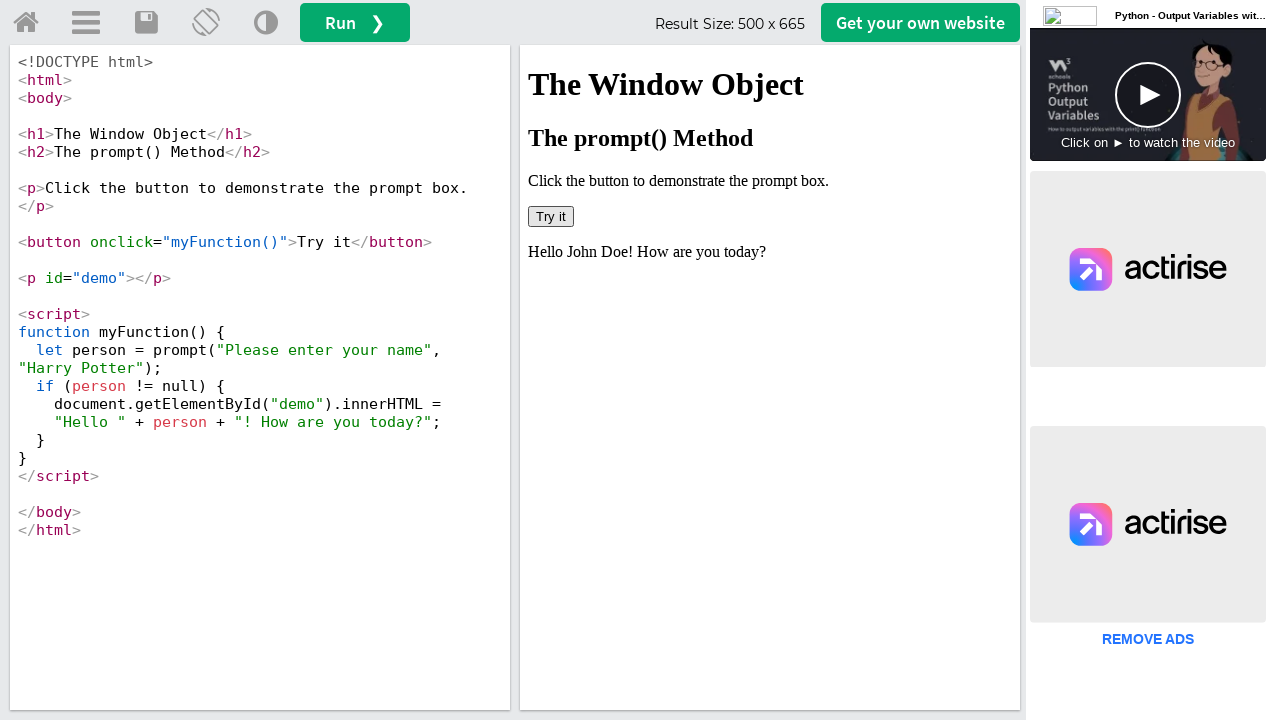

Retrieved result text from #demo element: 'Hello John Doe! How are you today?'
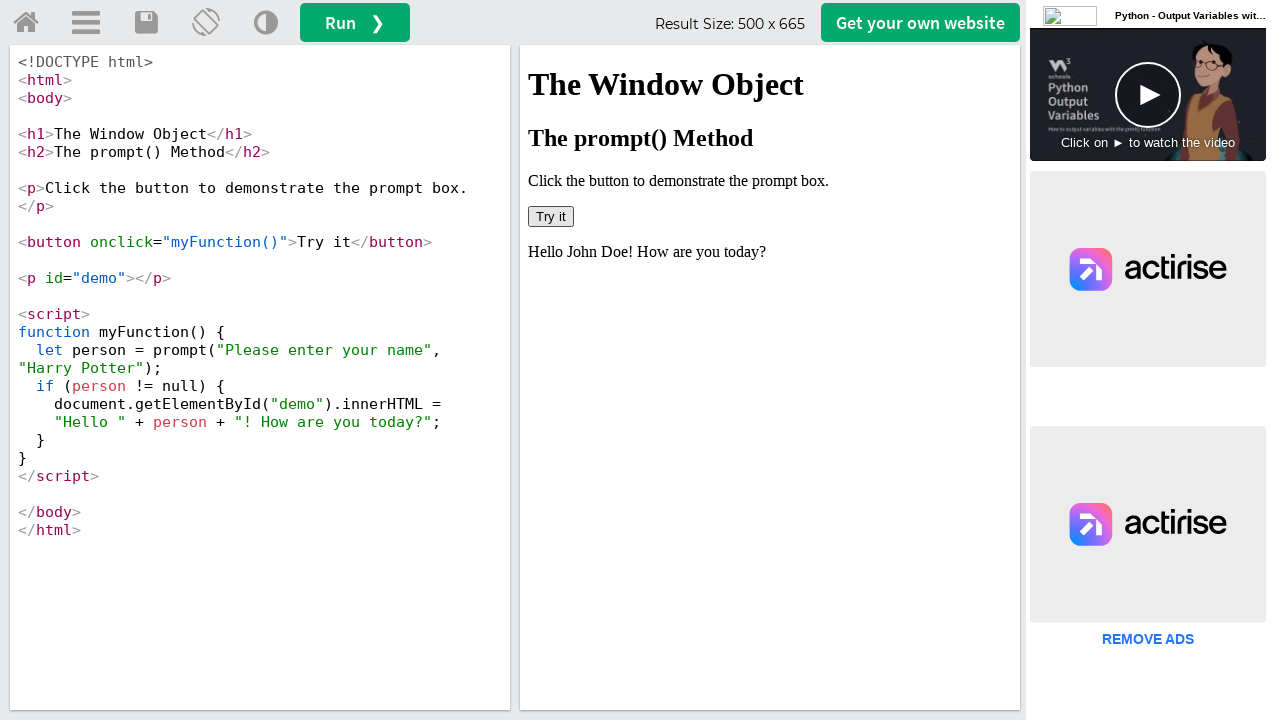

Printed result text to console
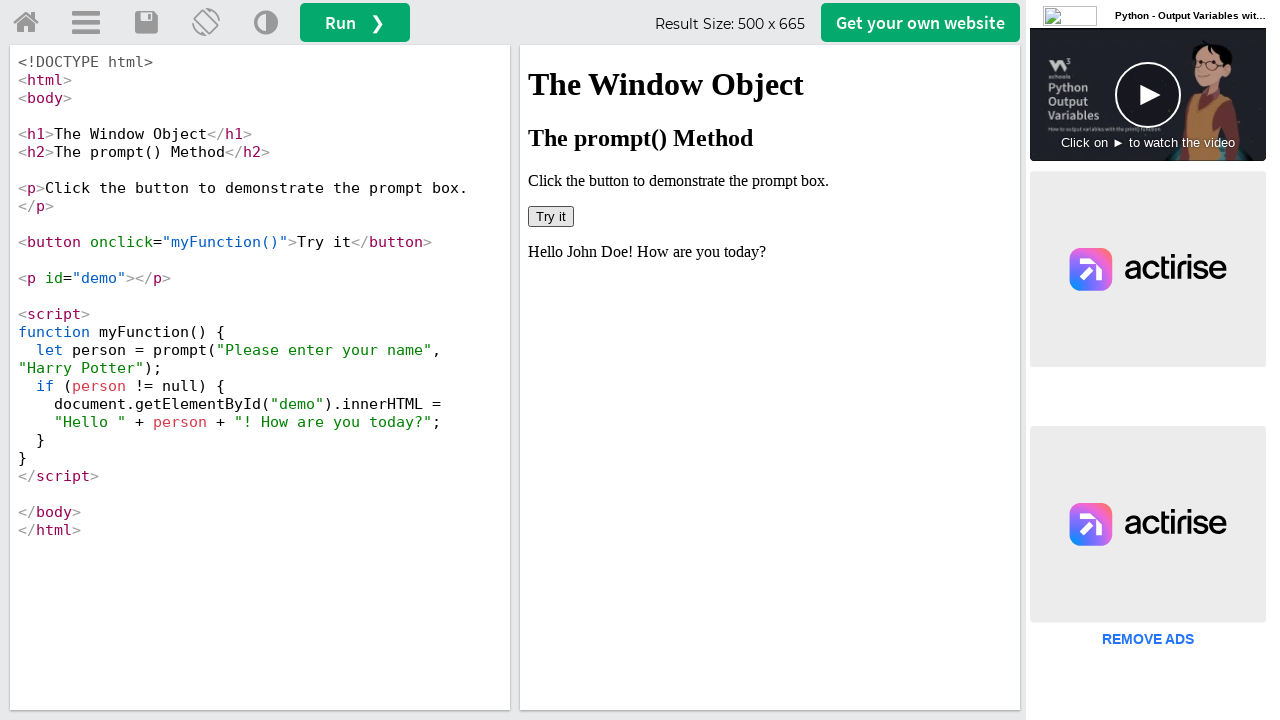

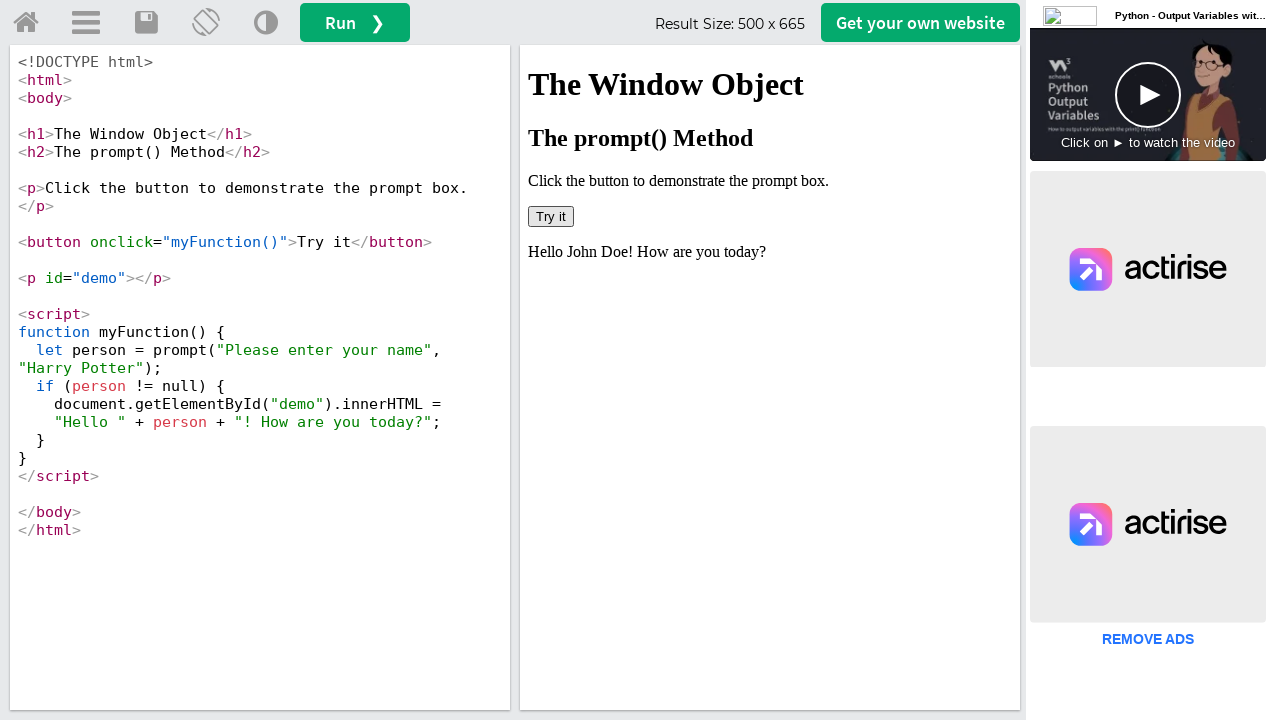